Navigates to the SmartCare Health homepage and waits for the page to load completely.

Starting URL: https://smartcare.health

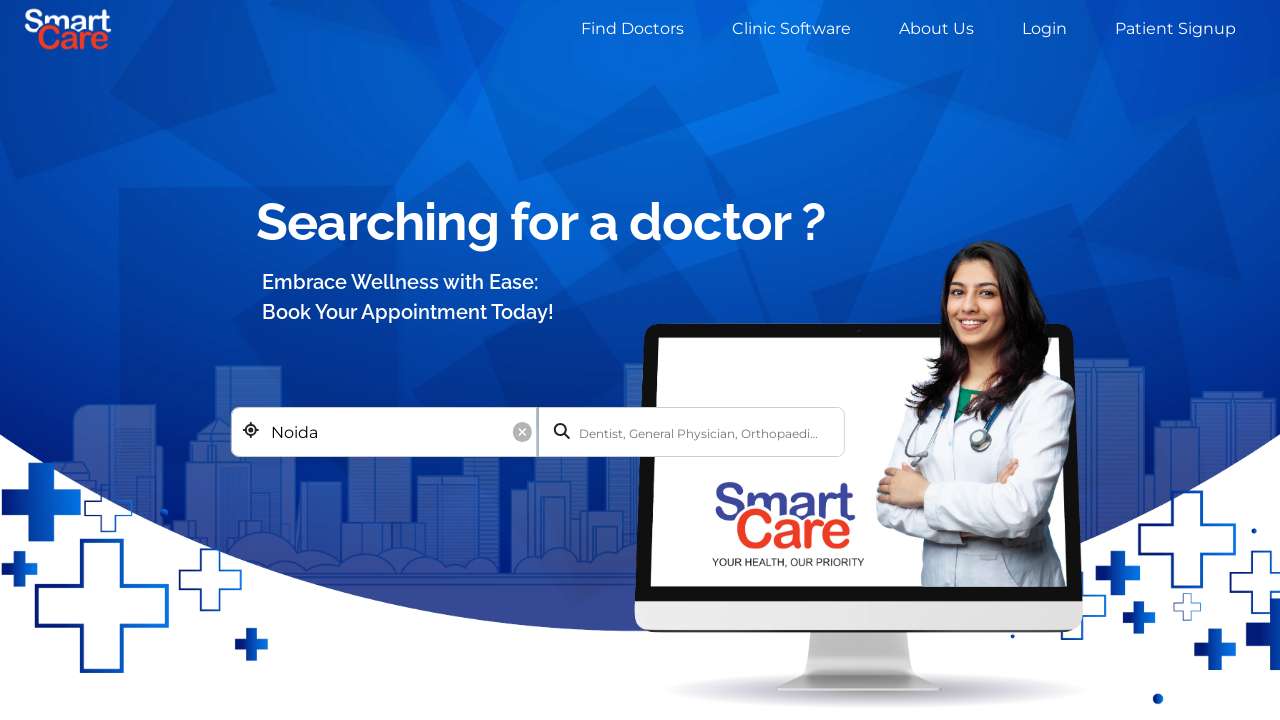

Navigated to SmartCare Health homepage
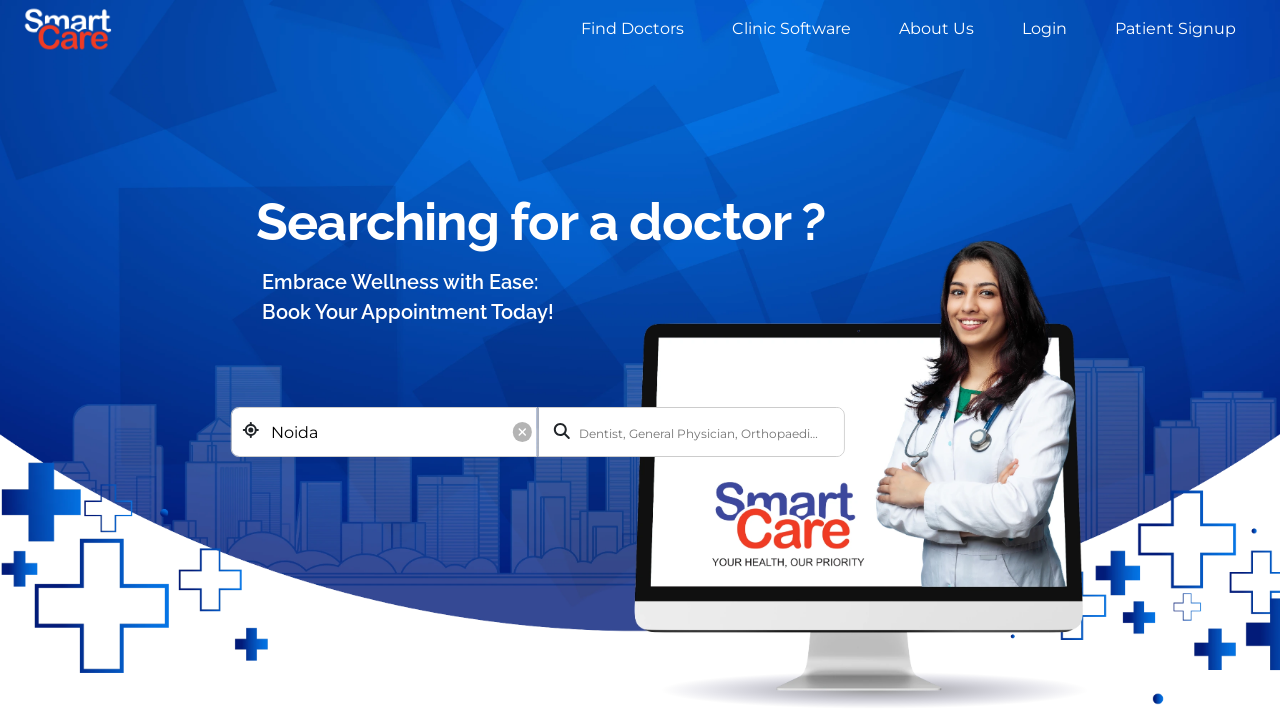

Waited for page to load completely (networkidle state reached)
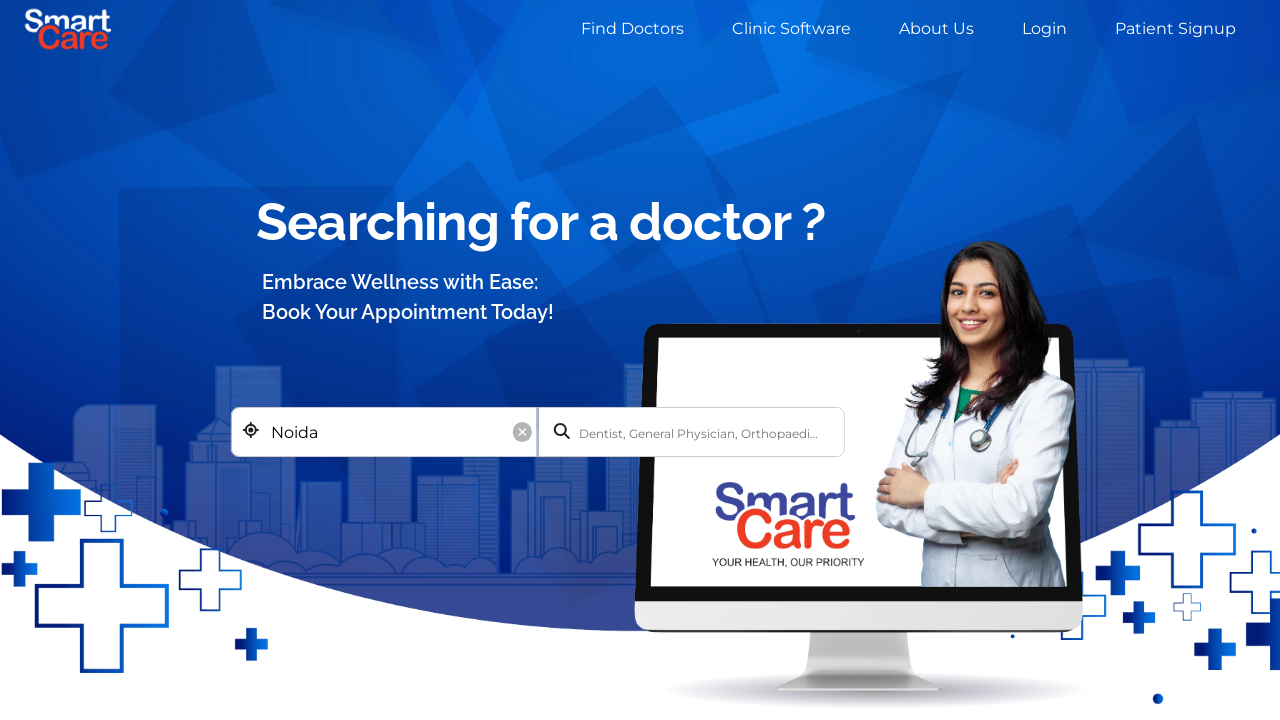

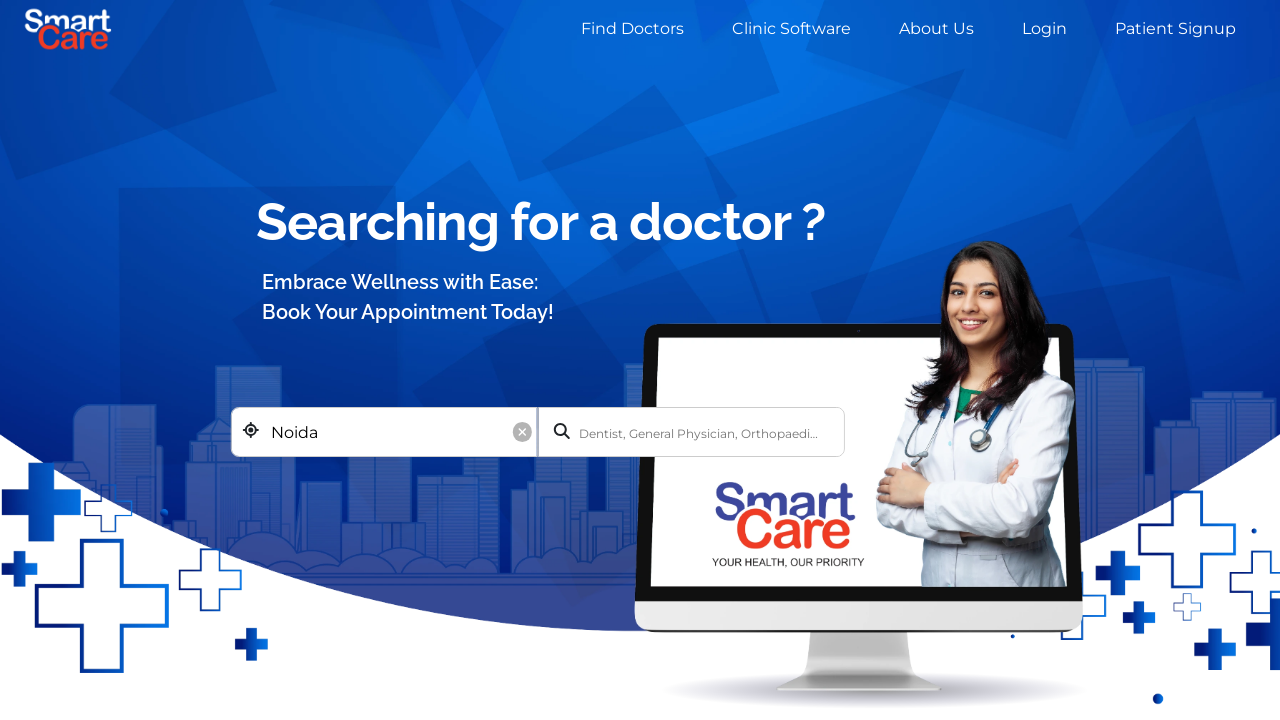